Tests checkbox functionality on a W3C WAI-ARIA practices example page by clicking all unchecked checkboxes to check them

Starting URL: https://www.w3.org/TR/2019/NOTE-wai-aria-practices-1.1-20190814/examples/checkbox/checkbox-1/checkbox-1.html

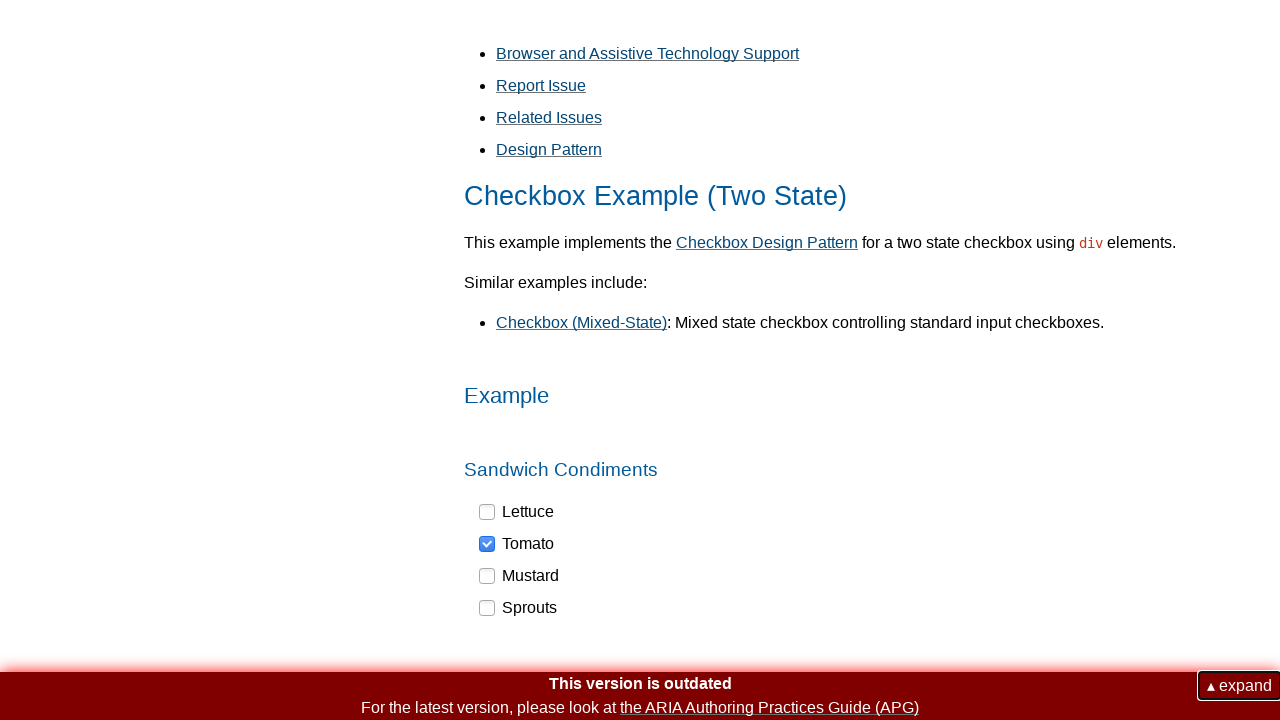

Waited for checkbox elements to be present on the page
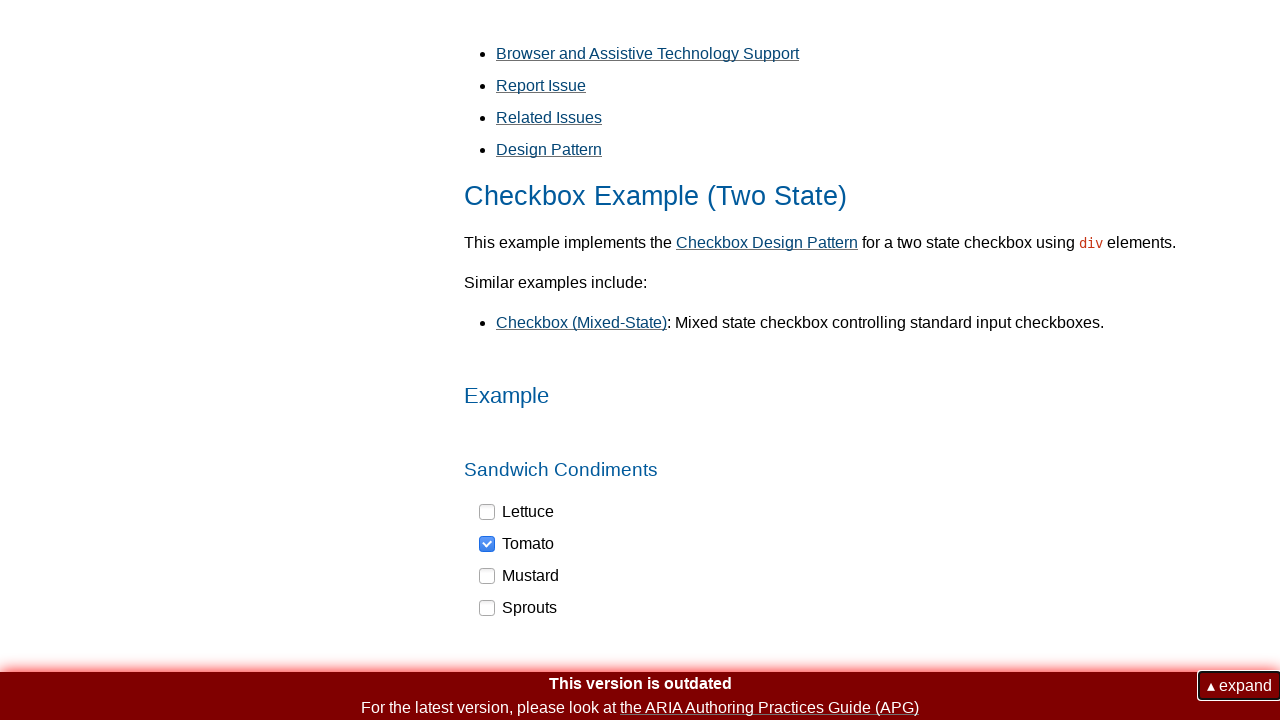

Retrieved all checkbox elements from the page
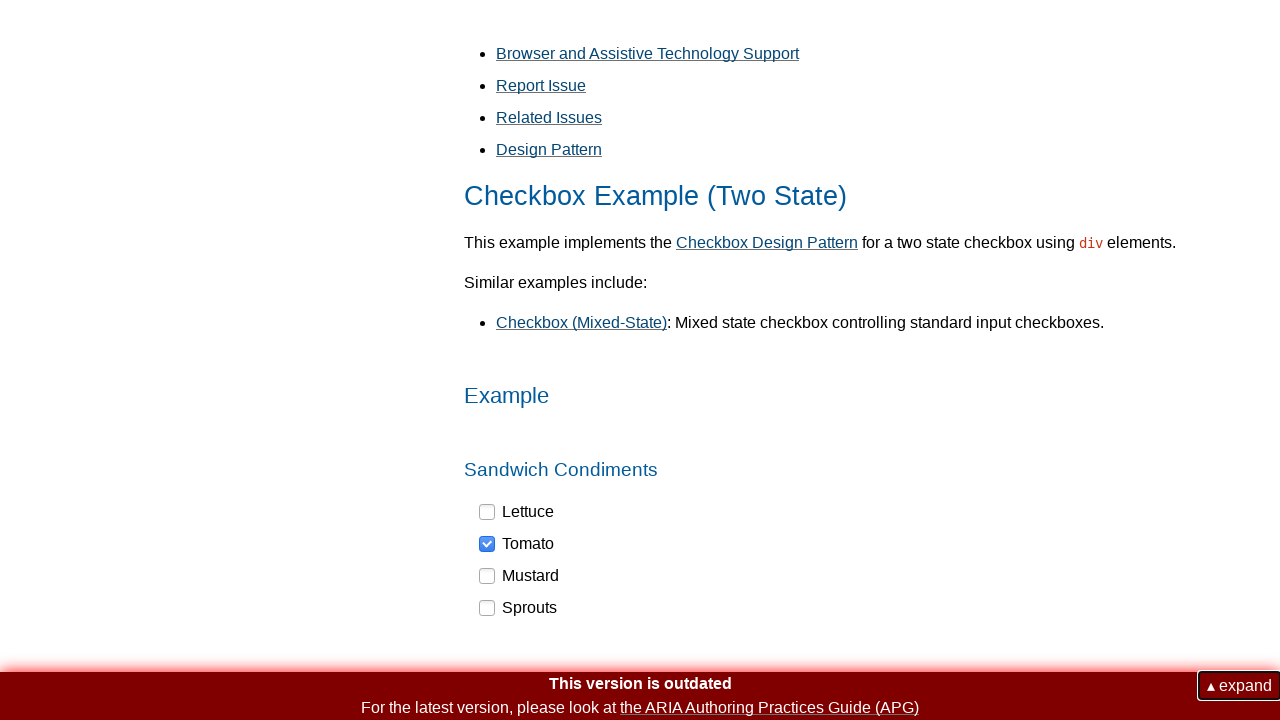

Clicked an unchecked checkbox to check it at (517, 512) on xpath=//div[@role='checkbox'] >> nth=0
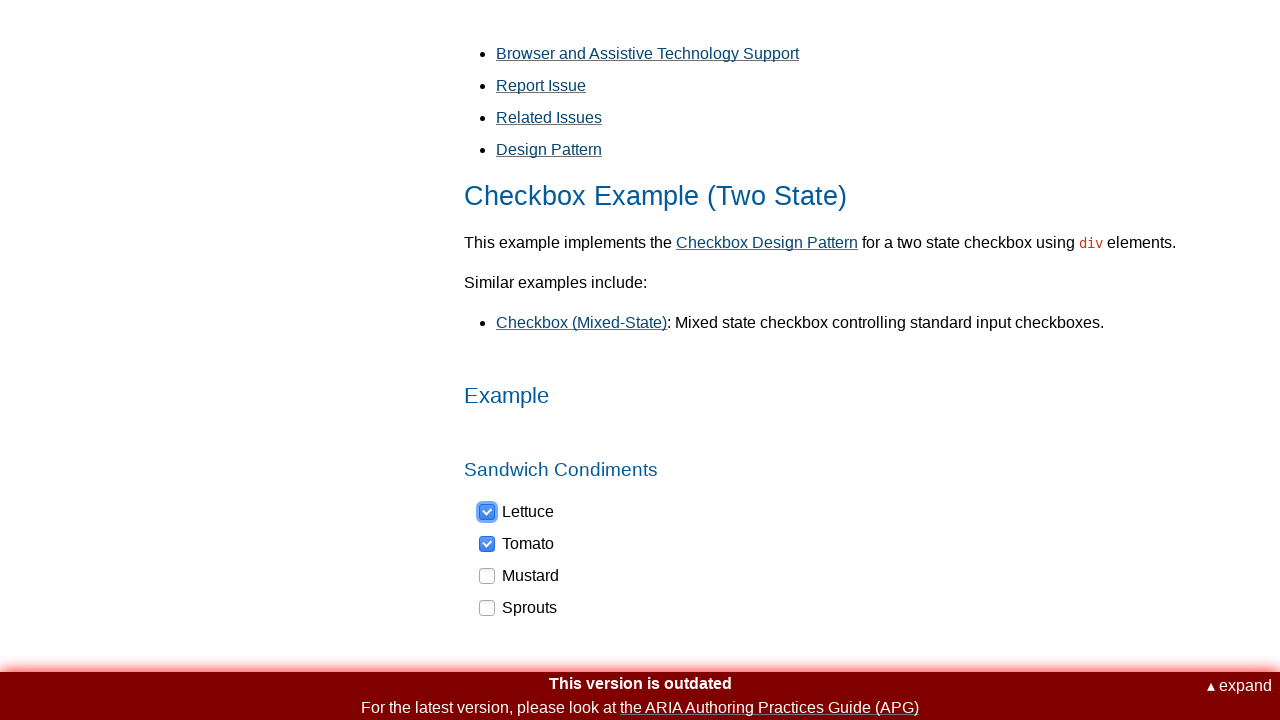

Clicked an unchecked checkbox to check it at (520, 576) on xpath=//div[@role='checkbox'] >> nth=2
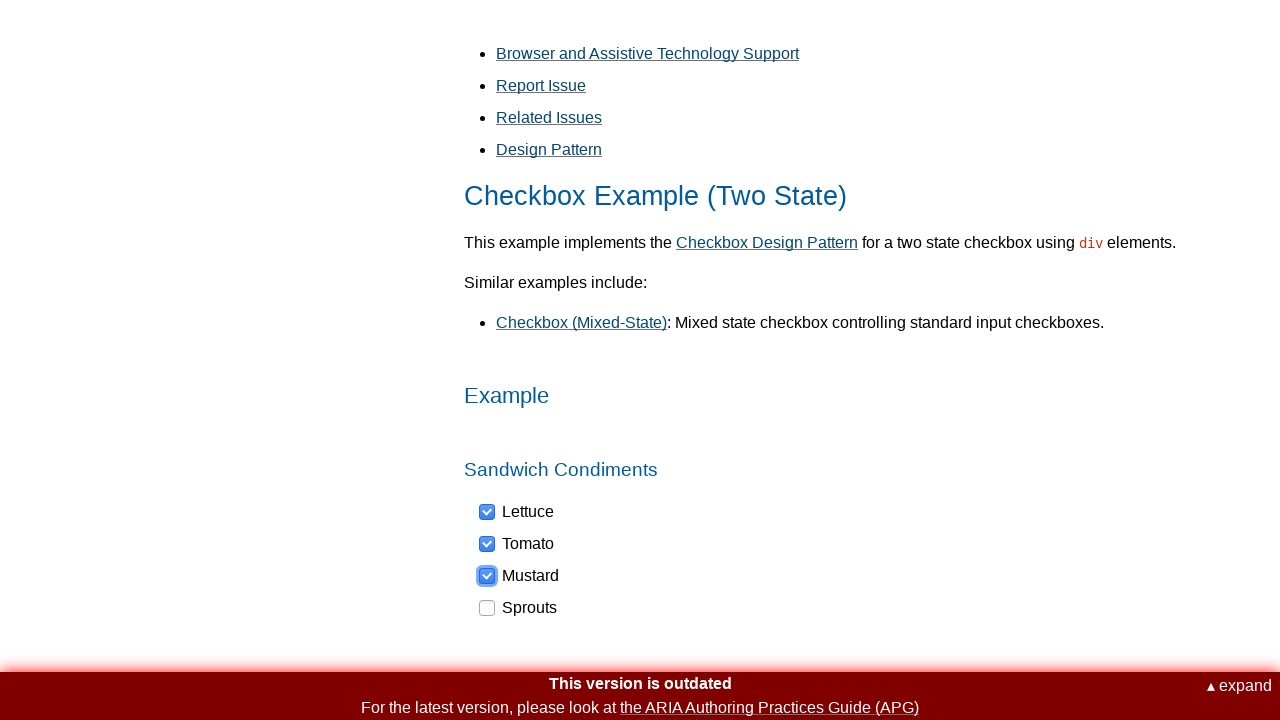

Clicked an unchecked checkbox to check it at (519, 608) on xpath=//div[@role='checkbox'] >> nth=3
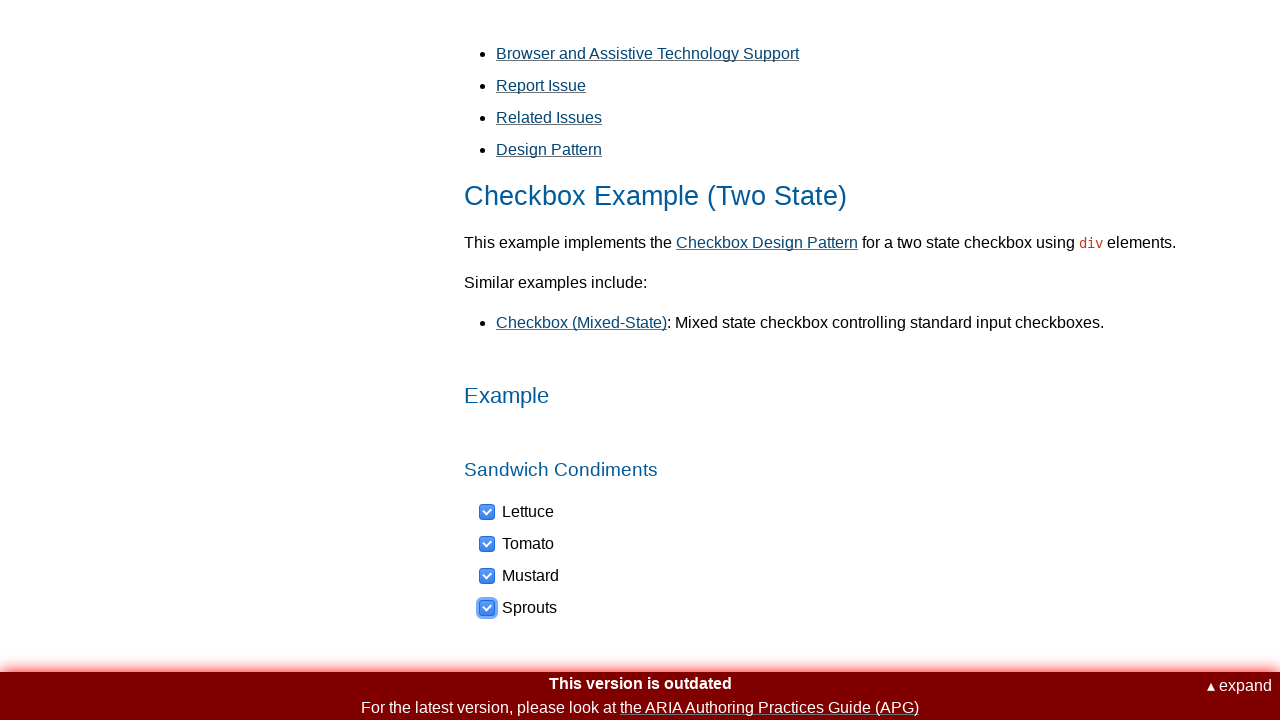

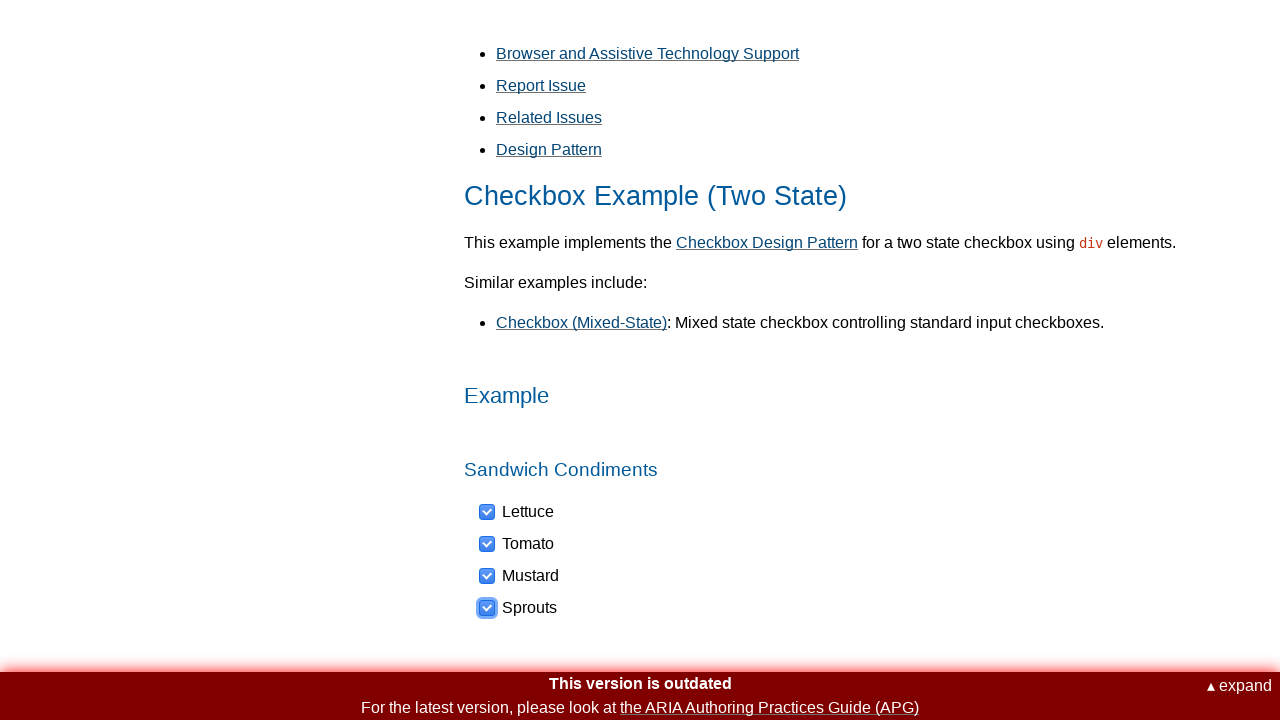